Tests interaction with Shadow DOM elements by locating a custom book-app element, accessing its shadow root, and entering text into an input field within the shadow DOM.

Starting URL: https://books-pwakit.appspot.com/

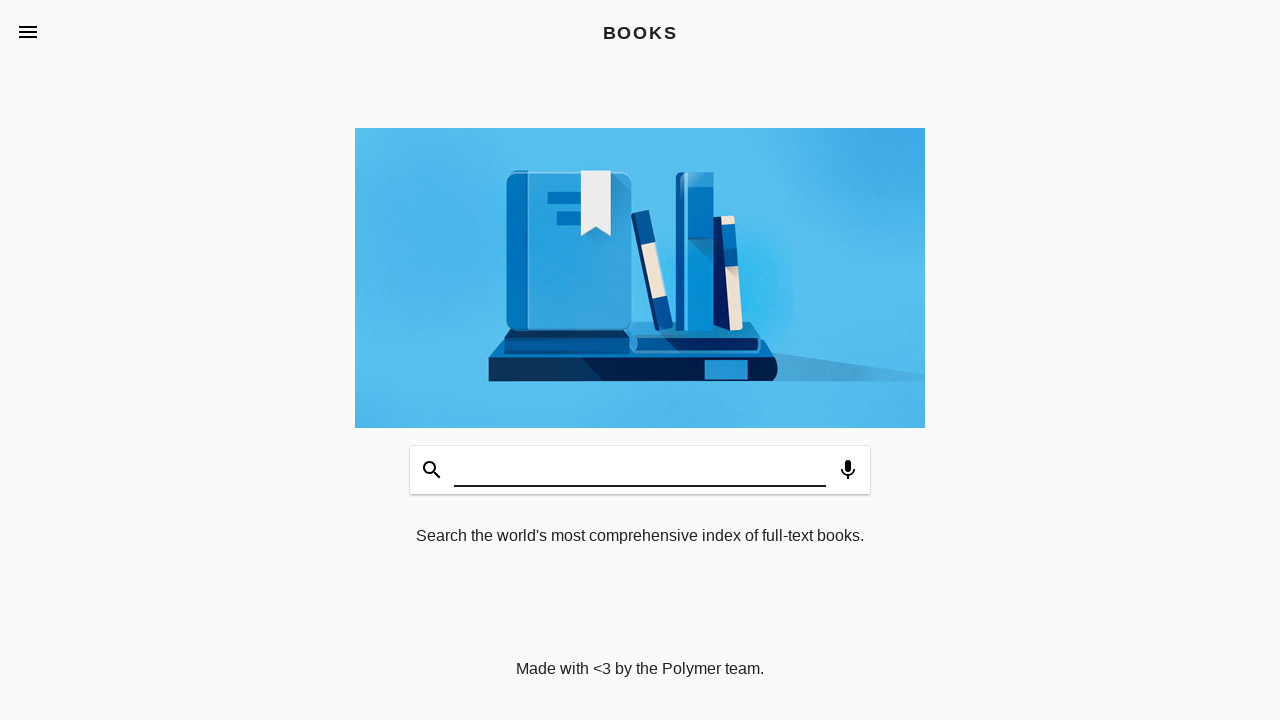

Waited for book-app element with apptitle='BOOKS' to be present
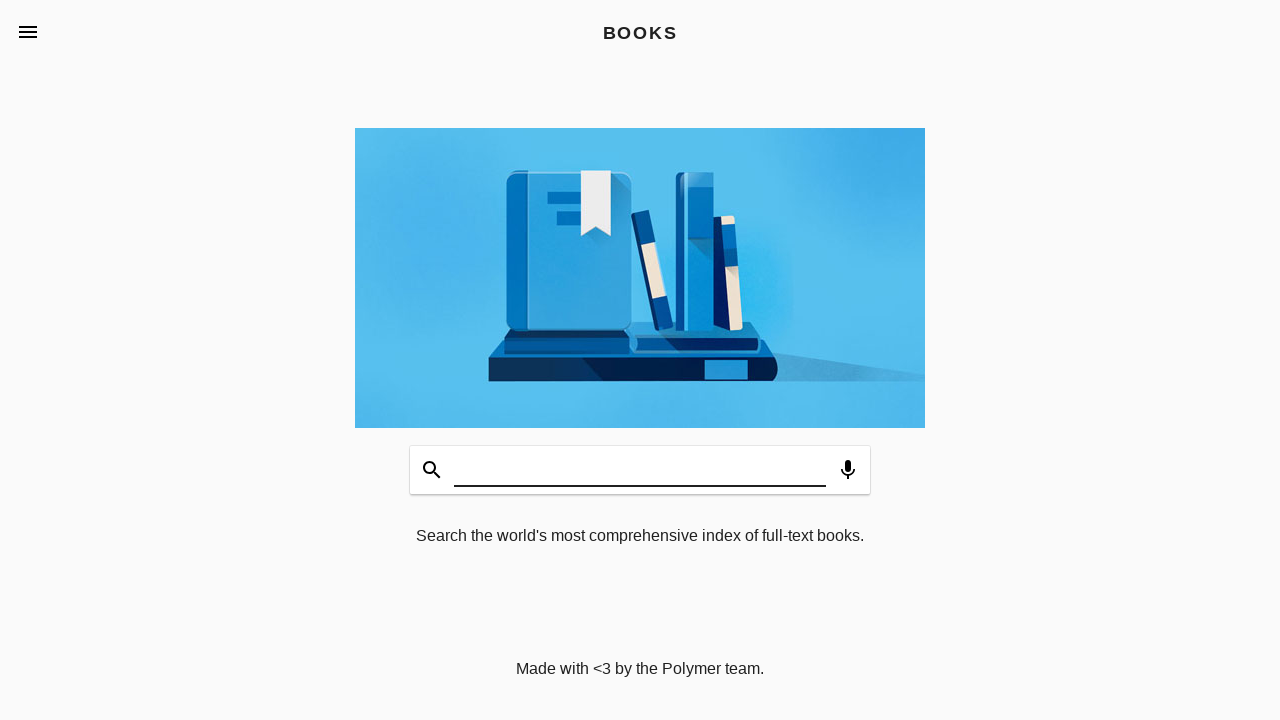

Entered 'WELCOME' text into the input field within Shadow DOM on book-app[apptitle='BOOKS'] >> #input
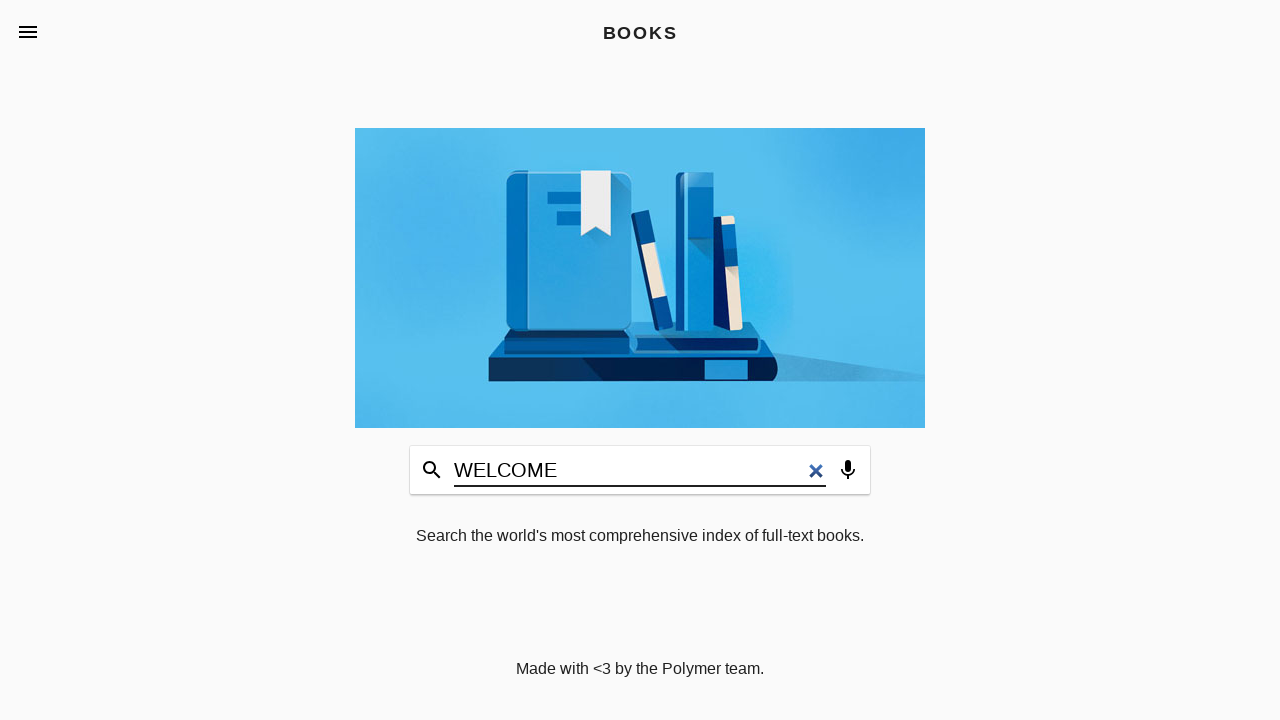

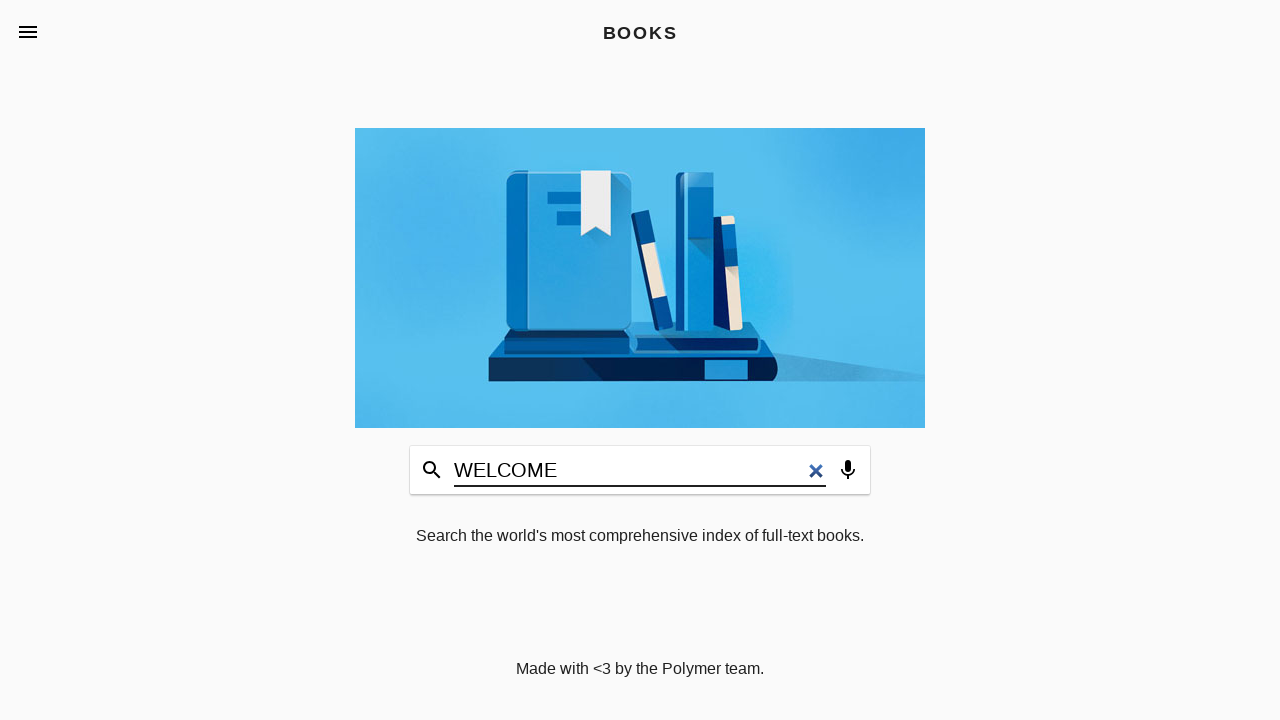